Navigates to the Radio Button page by clicking on Elements heading and then selecting Radio Button from the list

Starting URL: https://demoqa.com/

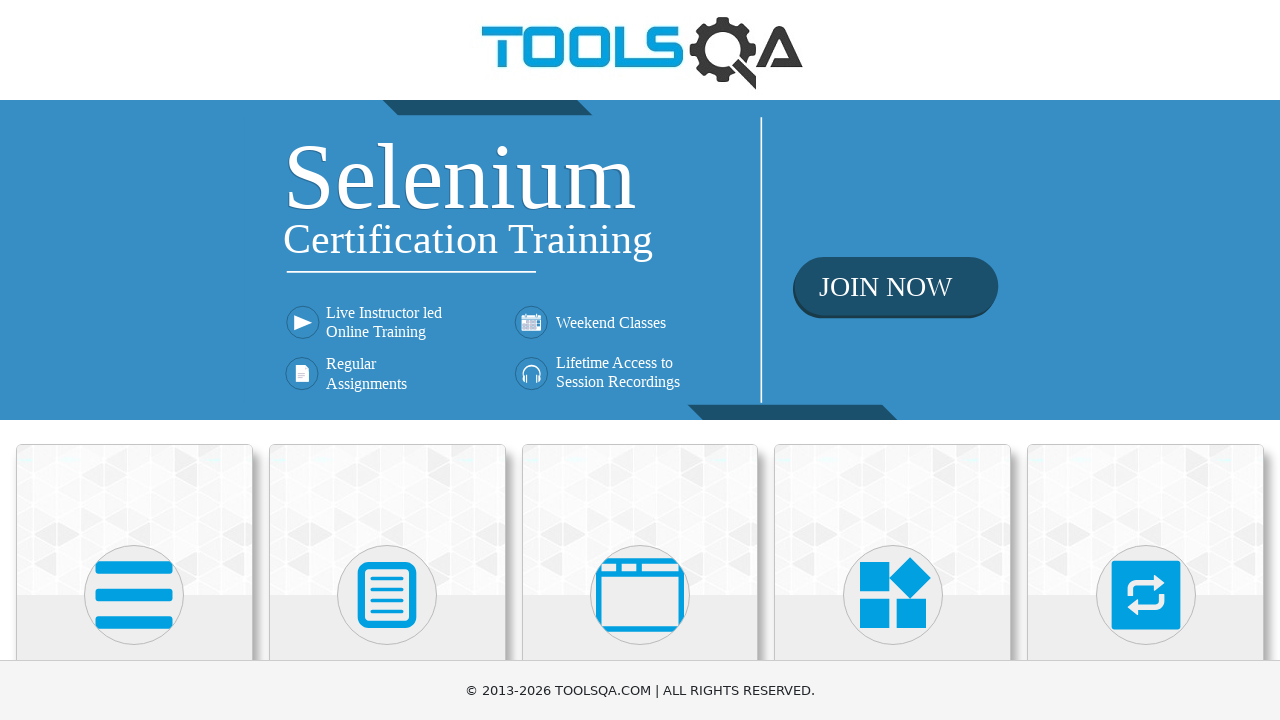

Clicked on Elements heading at (134, 360) on internal:role=heading[name="Elements"i]
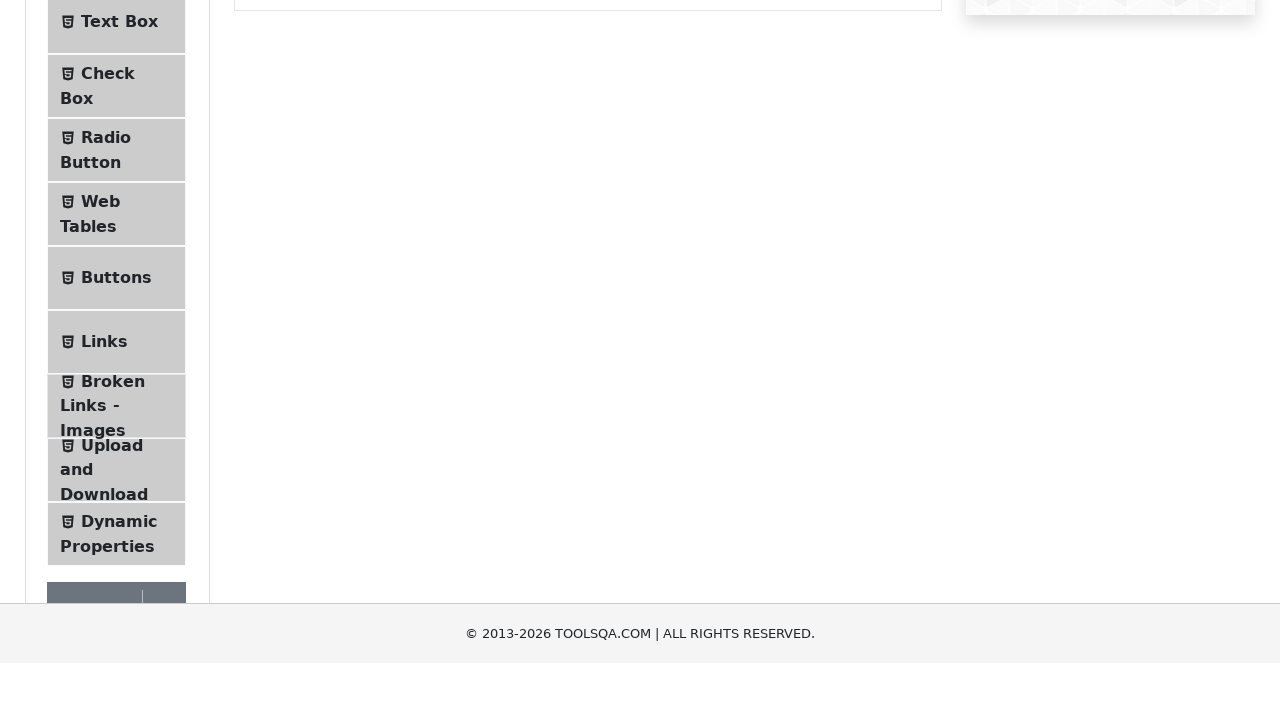

Clicked on Radio Button in the list at (106, 376) on li >> internal:text="Radio Button"i
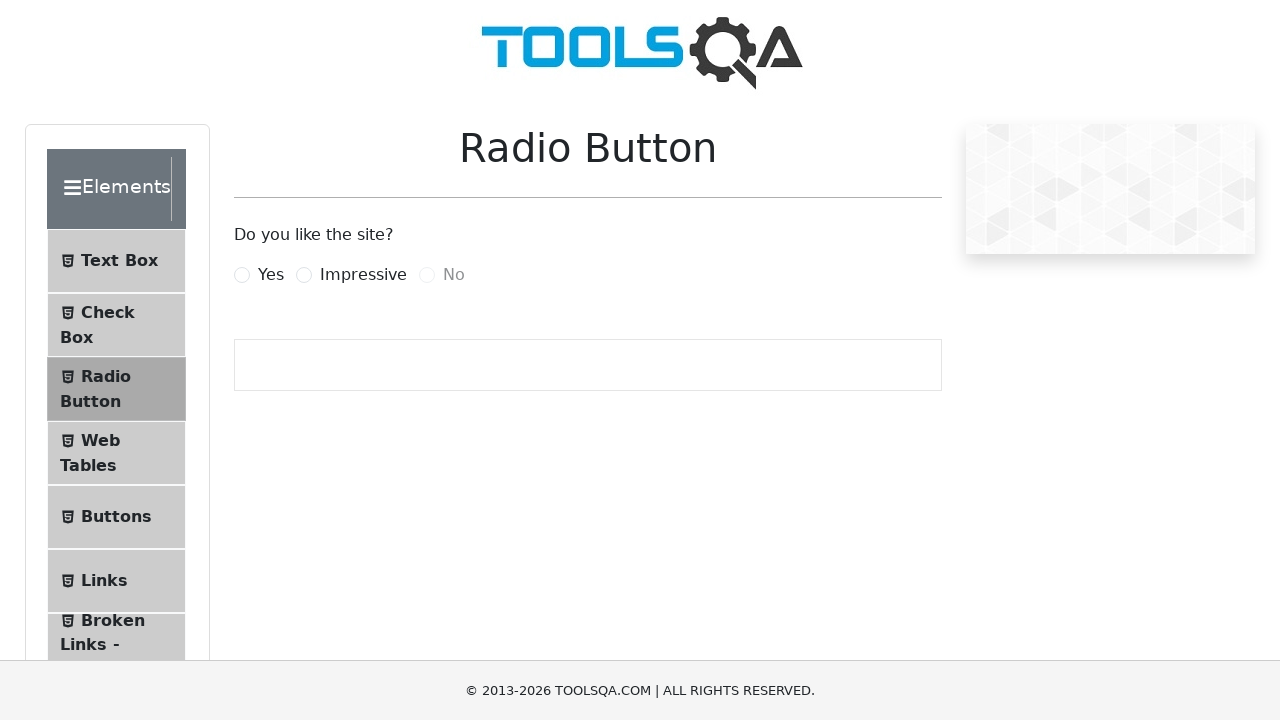

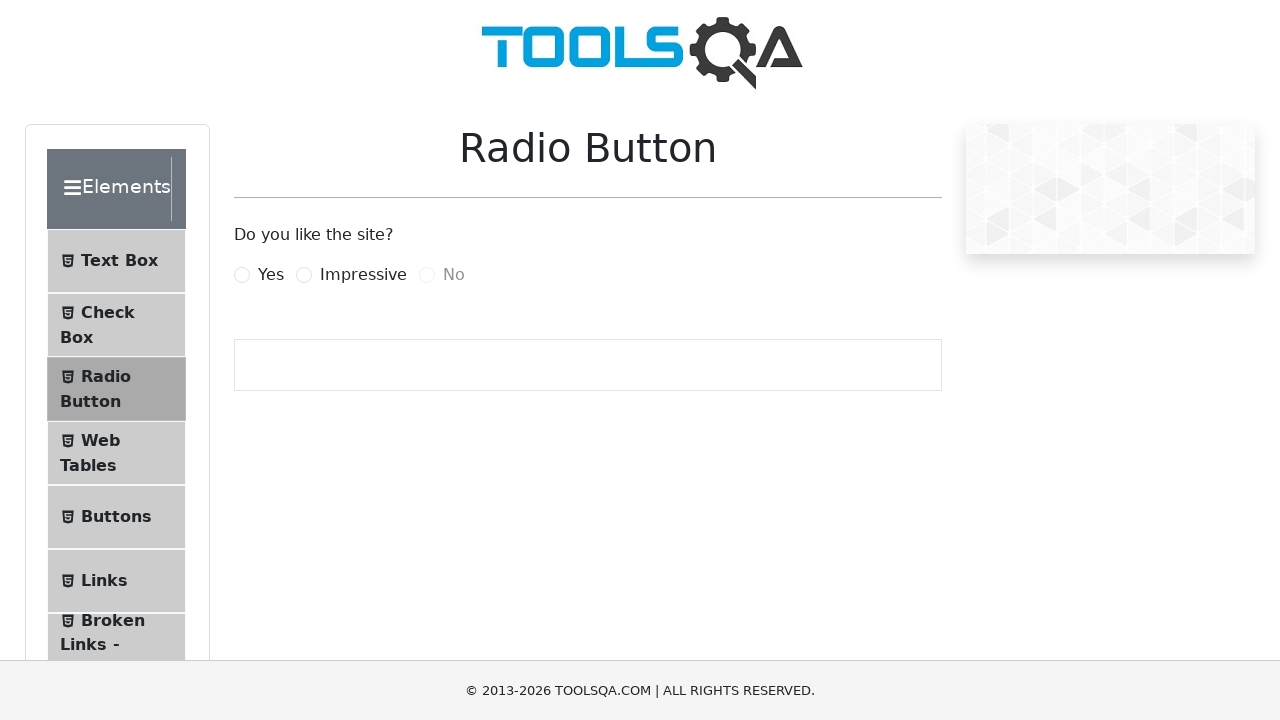